Tests that the Clear completed button displays correctly when there are completed items

Starting URL: https://demo.playwright.dev/todomvc

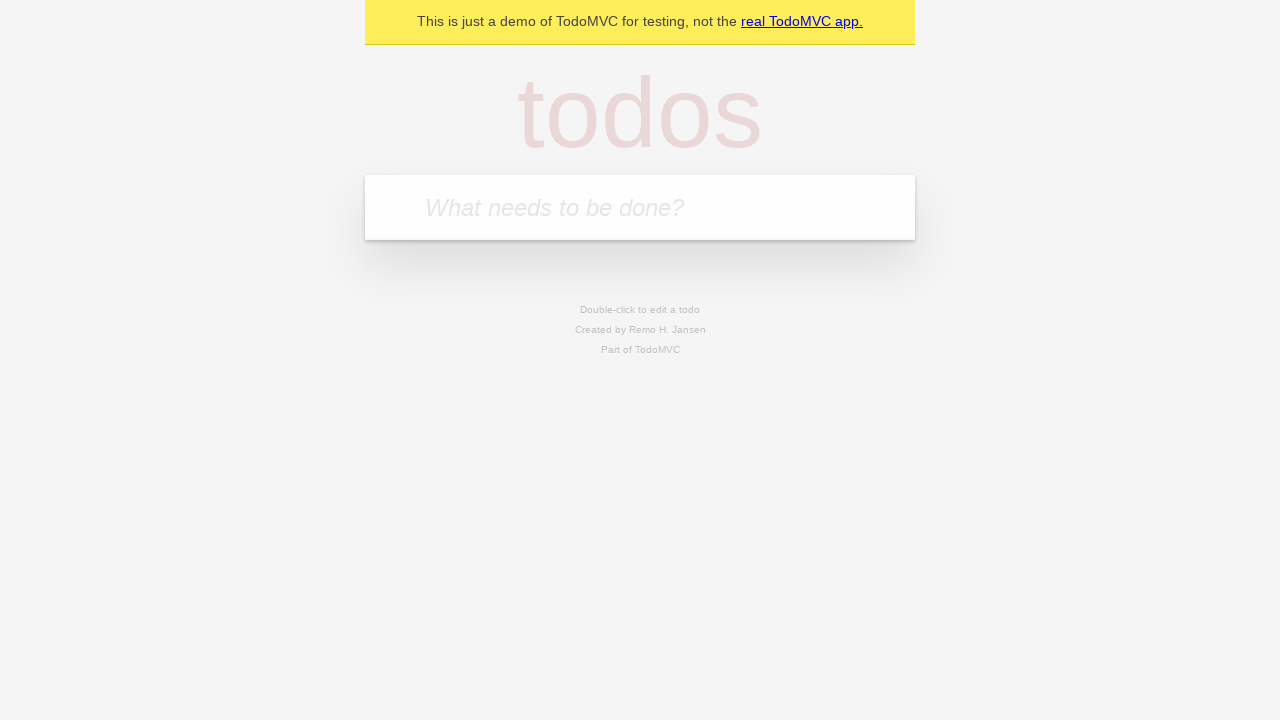

Filled todo input with 'buy some cheese' on internal:attr=[placeholder="What needs to be done?"i]
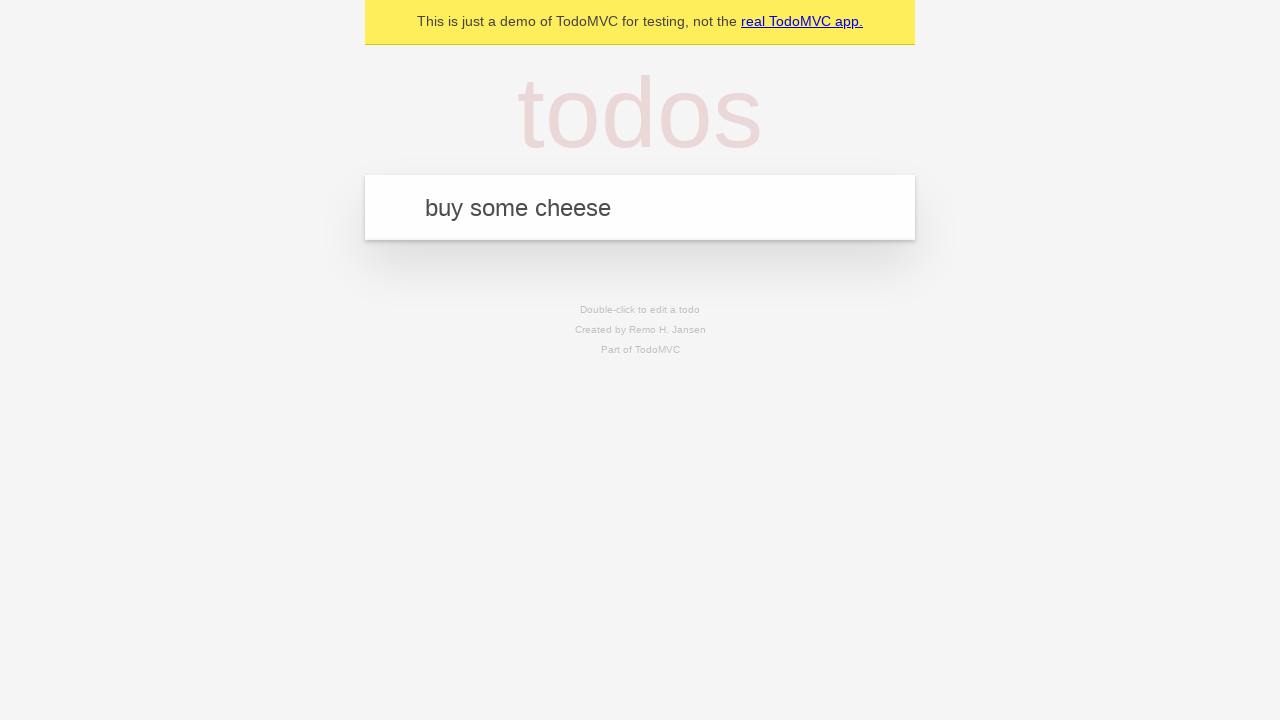

Pressed Enter to create first todo item on internal:attr=[placeholder="What needs to be done?"i]
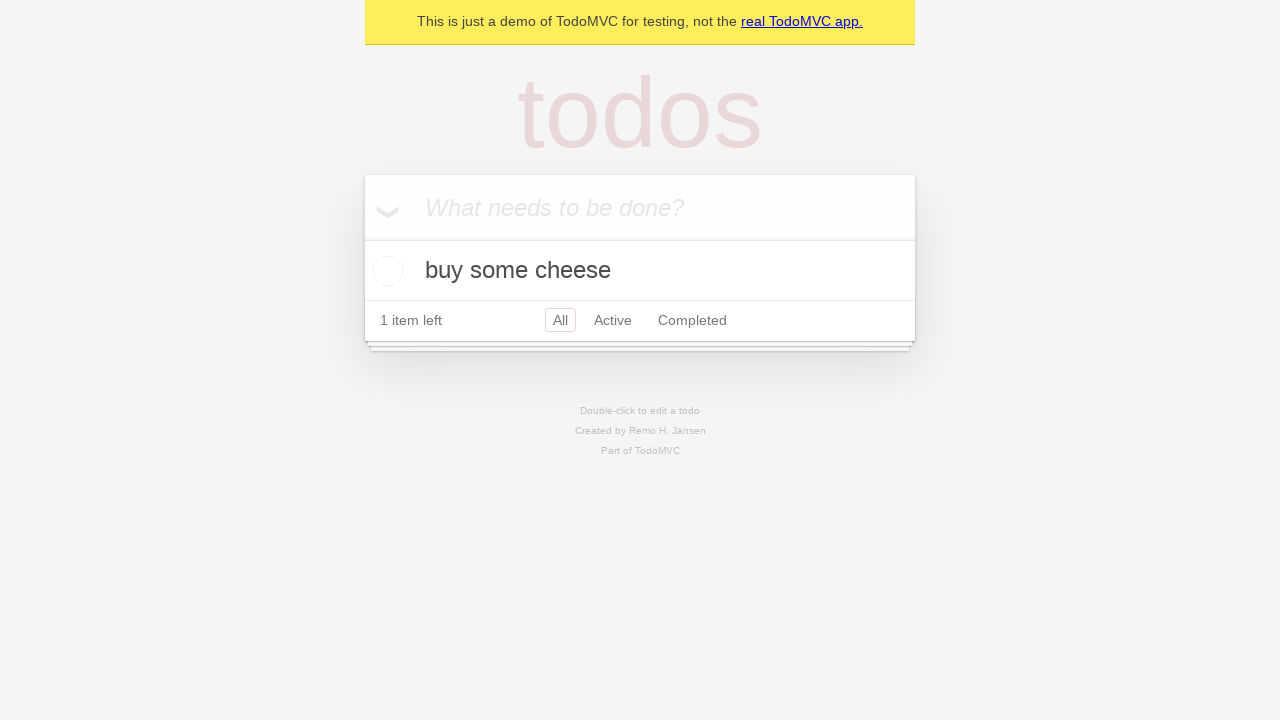

Filled todo input with 'feed the cat' on internal:attr=[placeholder="What needs to be done?"i]
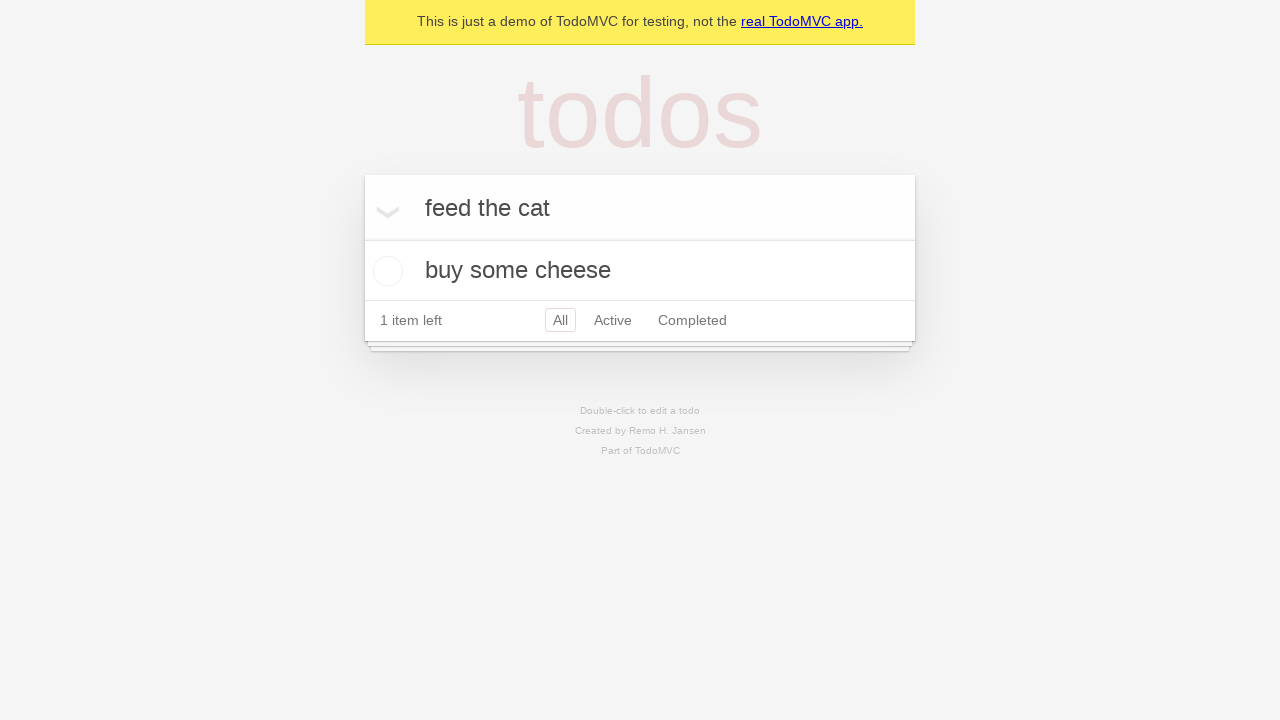

Pressed Enter to create second todo item on internal:attr=[placeholder="What needs to be done?"i]
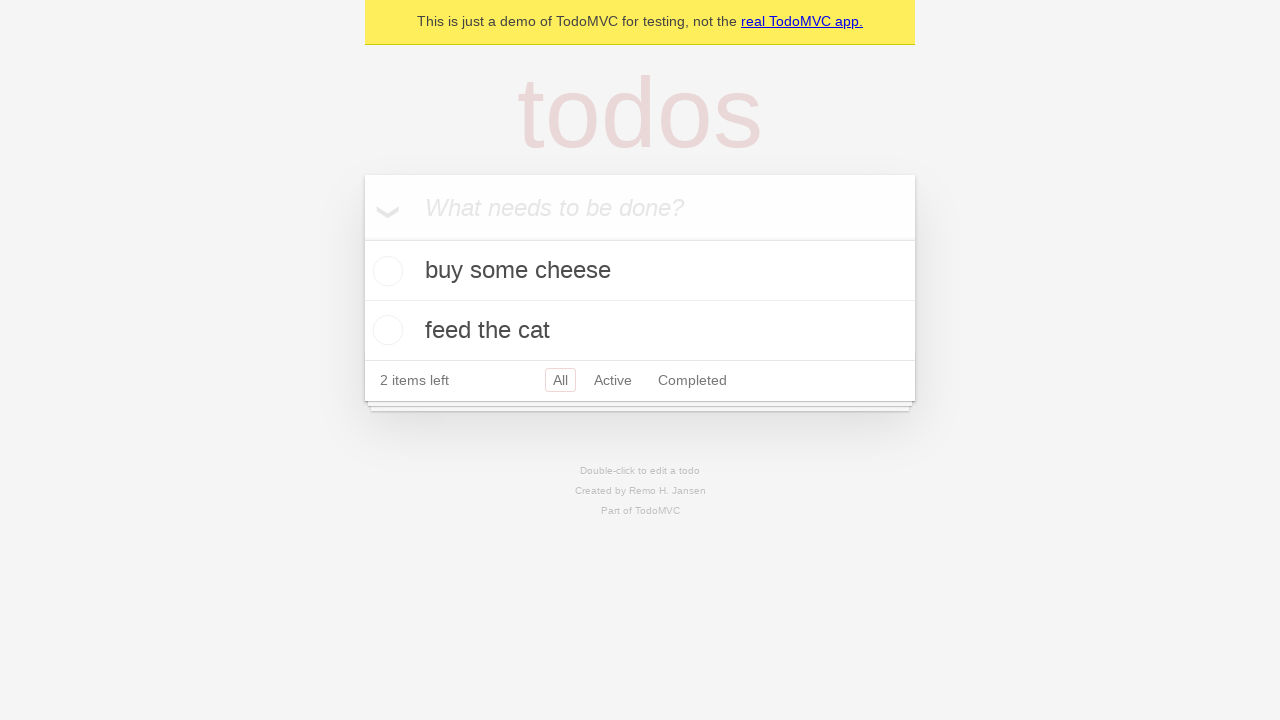

Filled todo input with 'book a doctors appointment' on internal:attr=[placeholder="What needs to be done?"i]
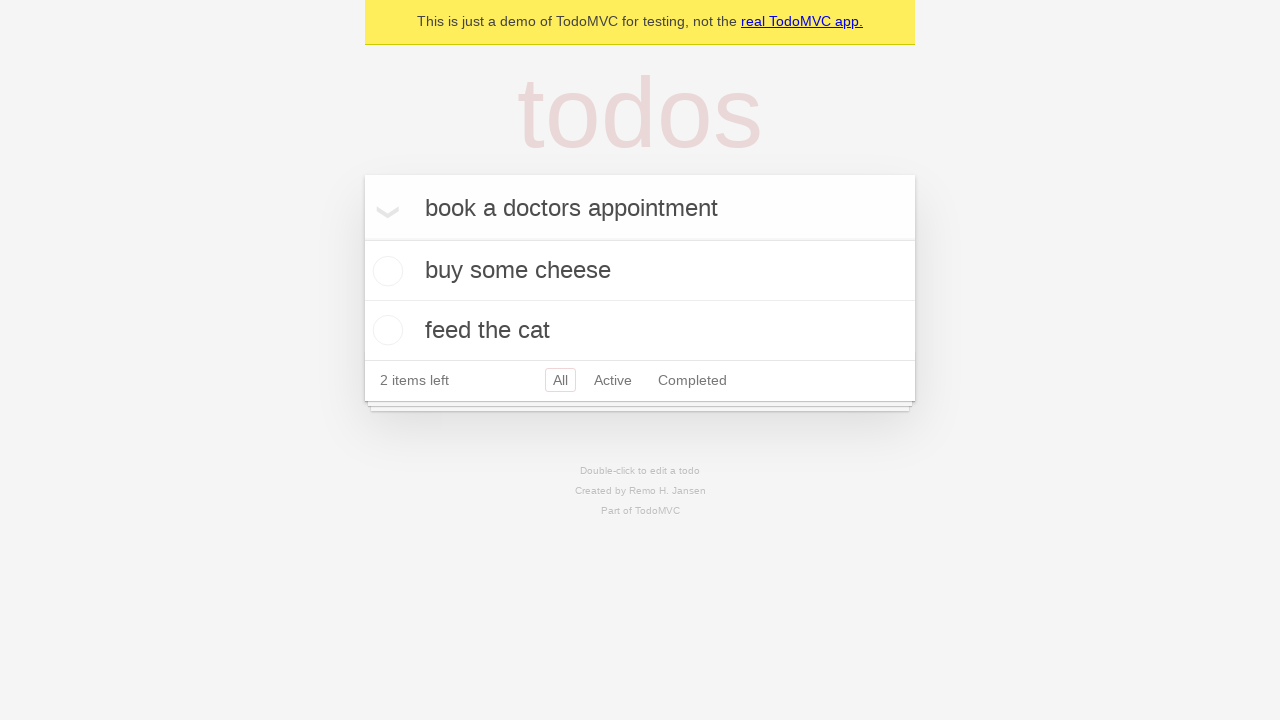

Pressed Enter to create third todo item on internal:attr=[placeholder="What needs to be done?"i]
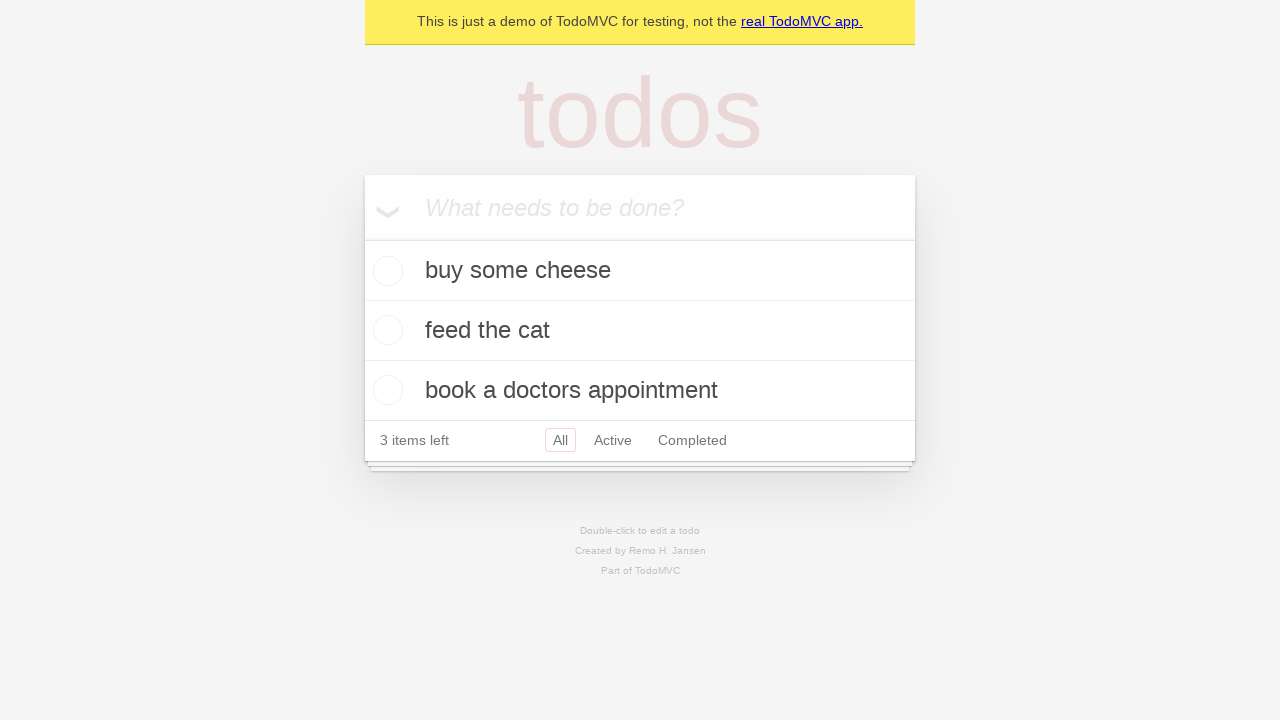

Waited for todo items to load
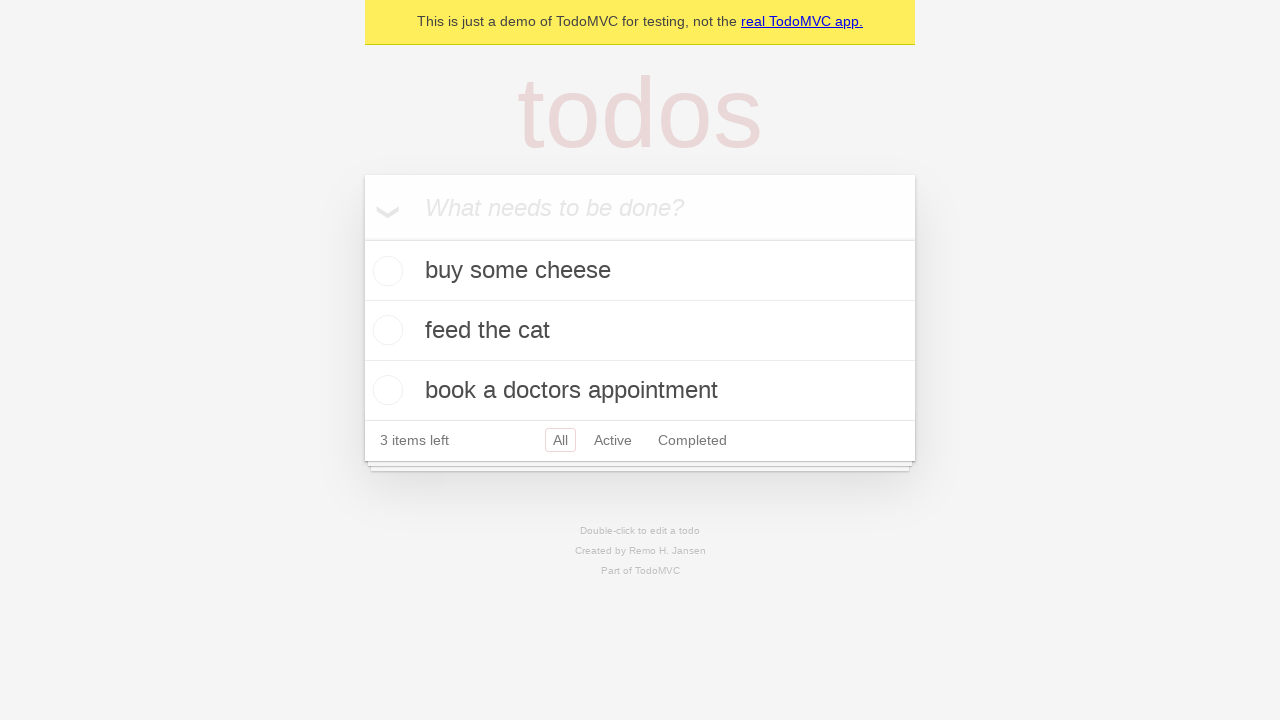

Checked the first todo item to mark it as completed at (385, 271) on .todo-list li .toggle >> nth=0
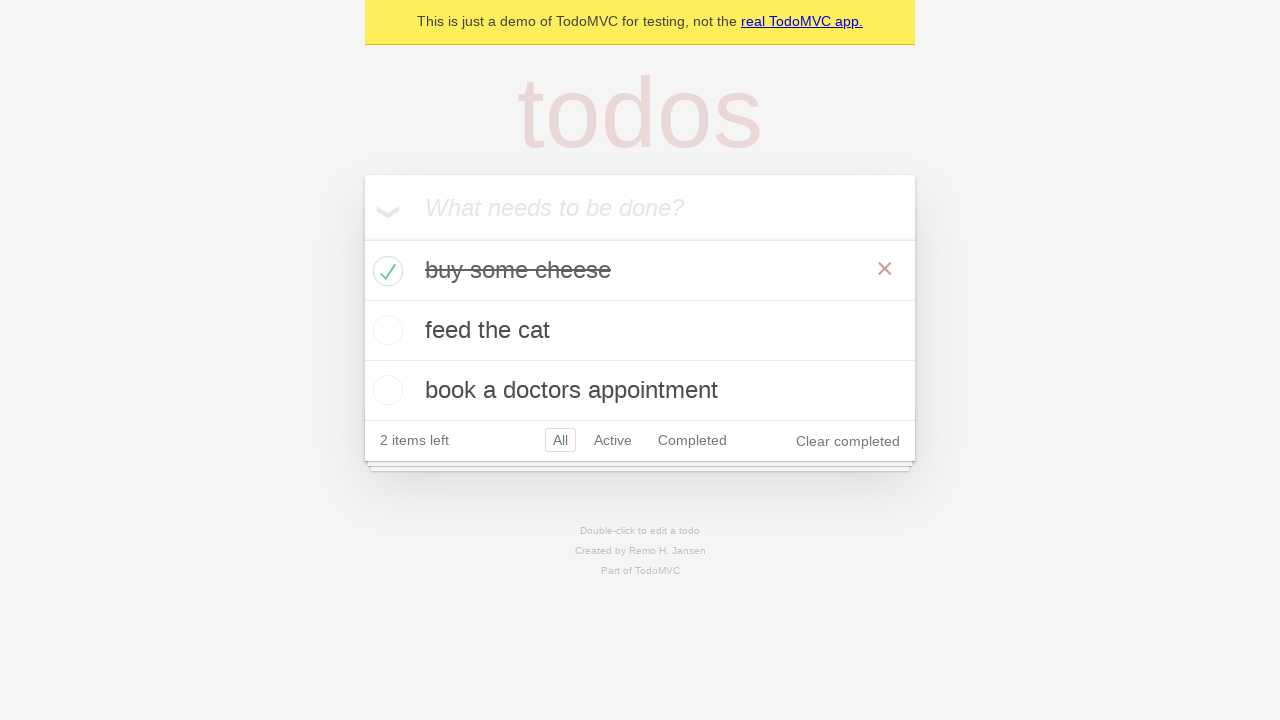

Waited for Clear completed button to appear
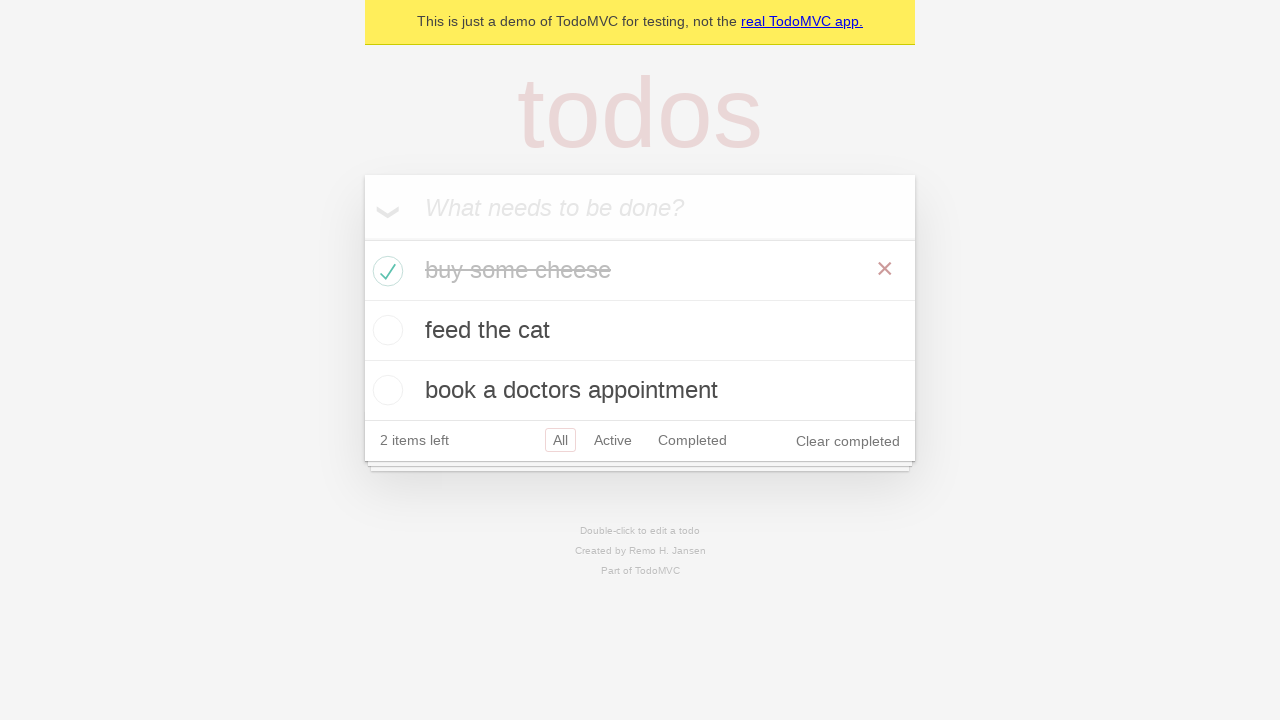

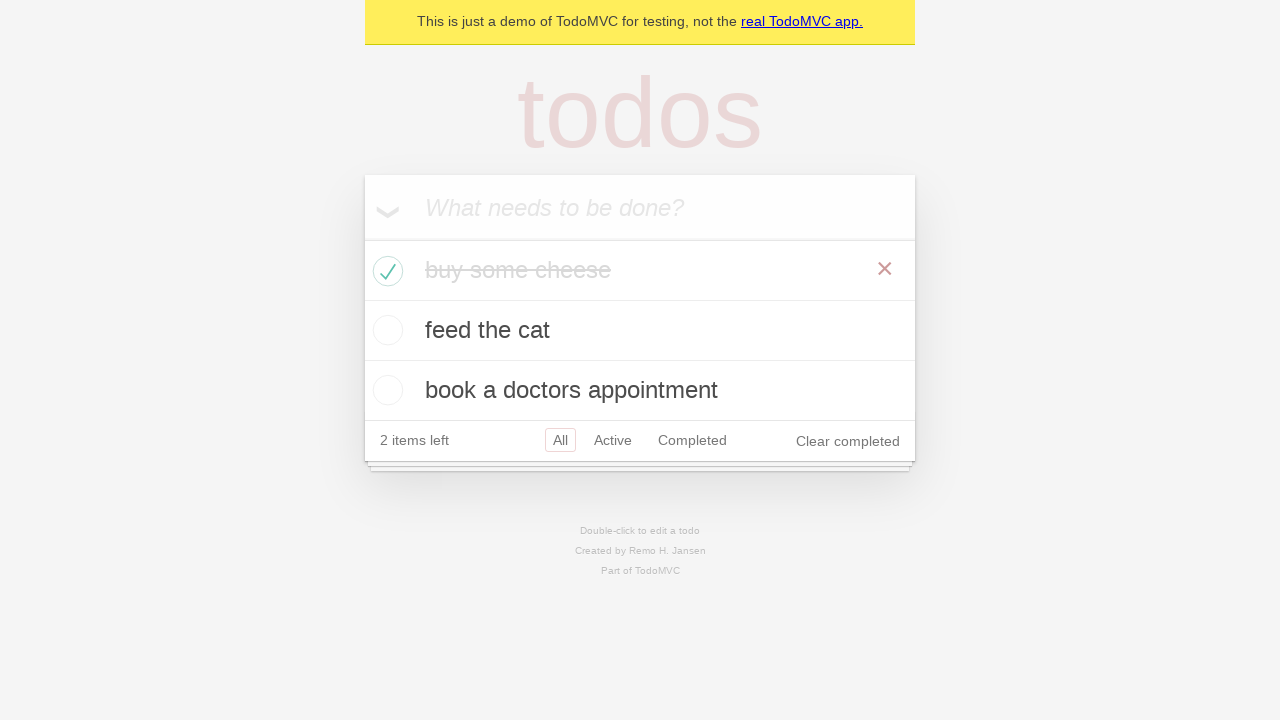